Tests form interaction by filling a name field and selecting a radio button using JavaScript execution

Starting URL: https://testautomationpractice.blogspot.com/

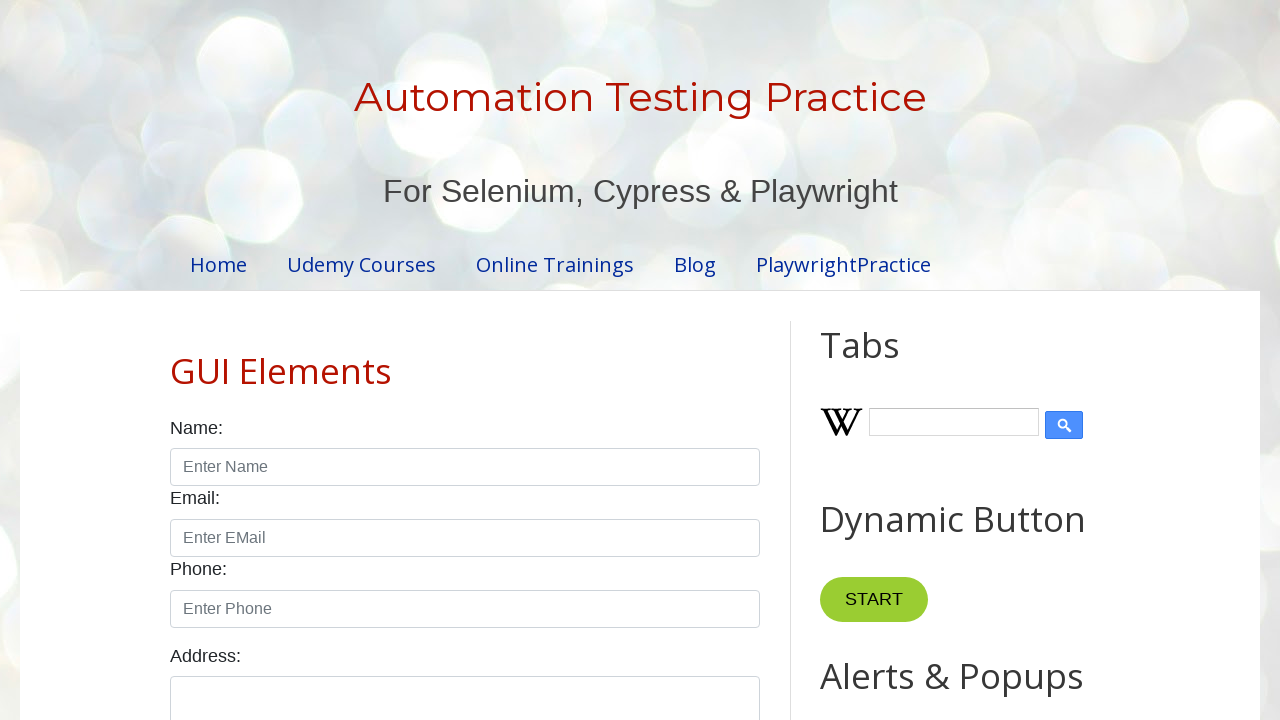

Filled name field with 'John' using JavaScript execution
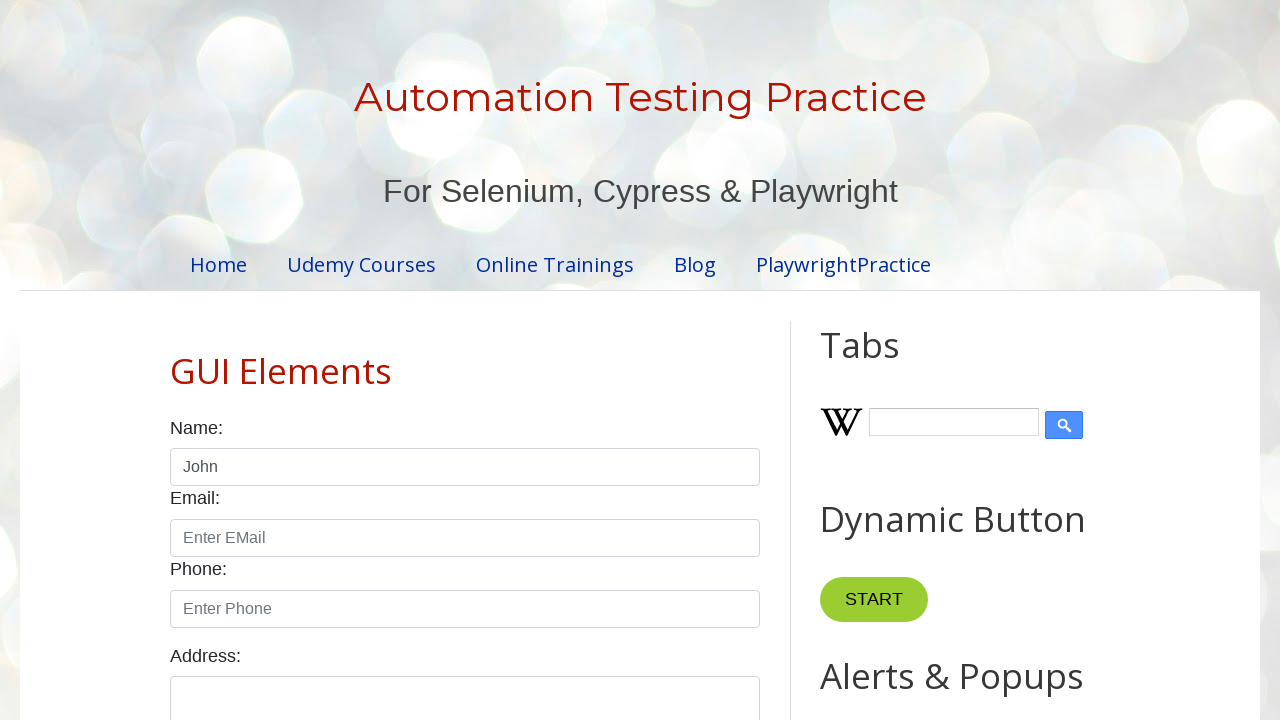

Clicked male radio button at (176, 360) on #male
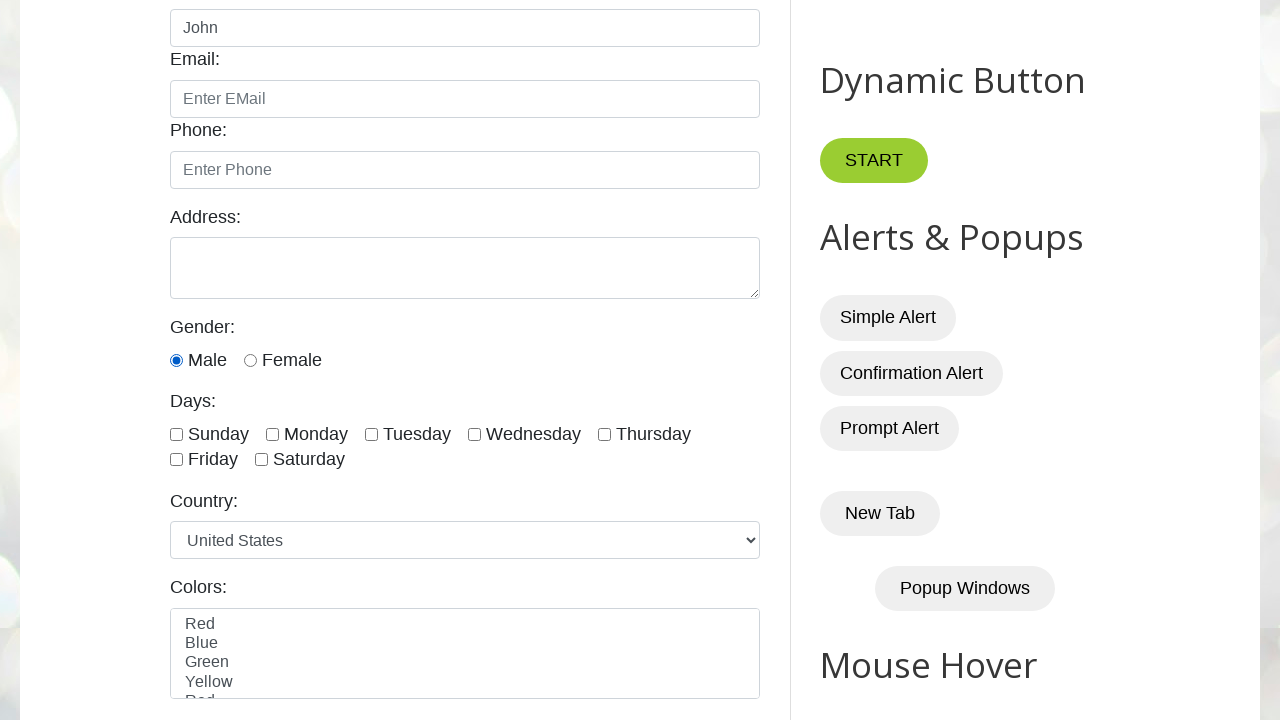

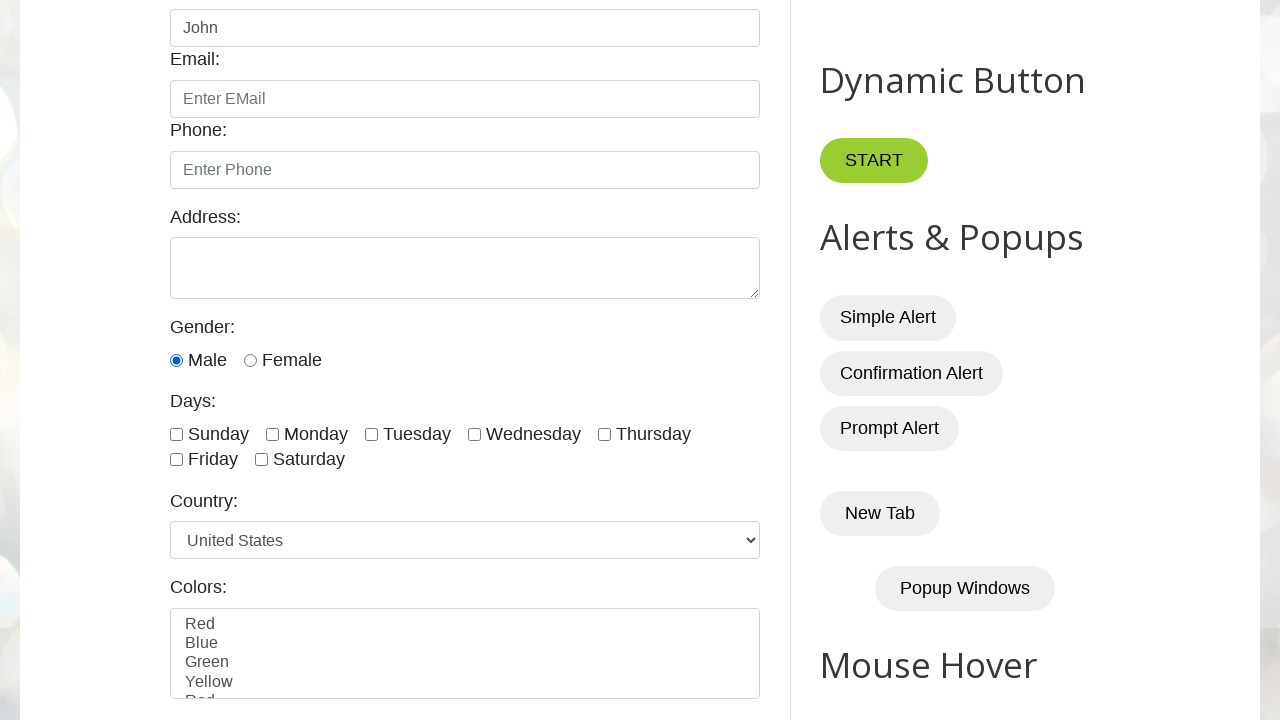